Tests a math exercise page by reading a value from the page, calculating the result using a logarithmic formula, filling in the answer, checking required checkboxes, and submitting the form.

Starting URL: https://suninjuly.github.io/math.html

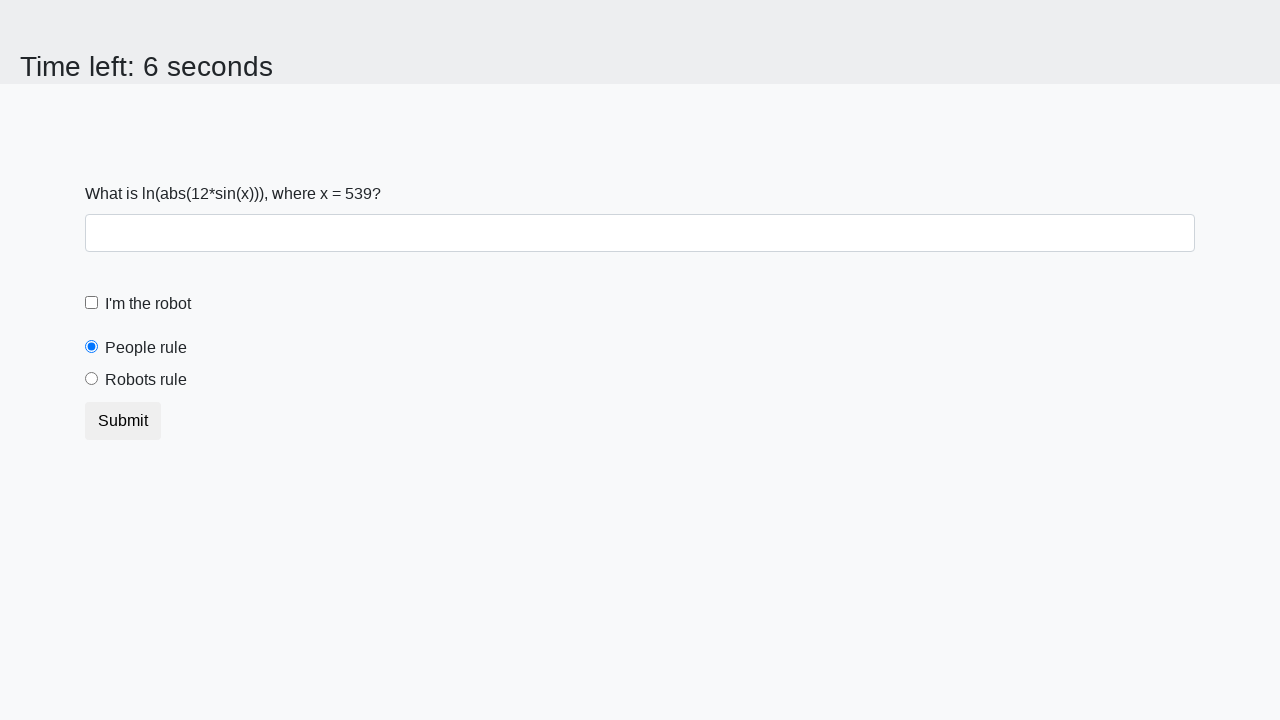

Navigated to math exercise page
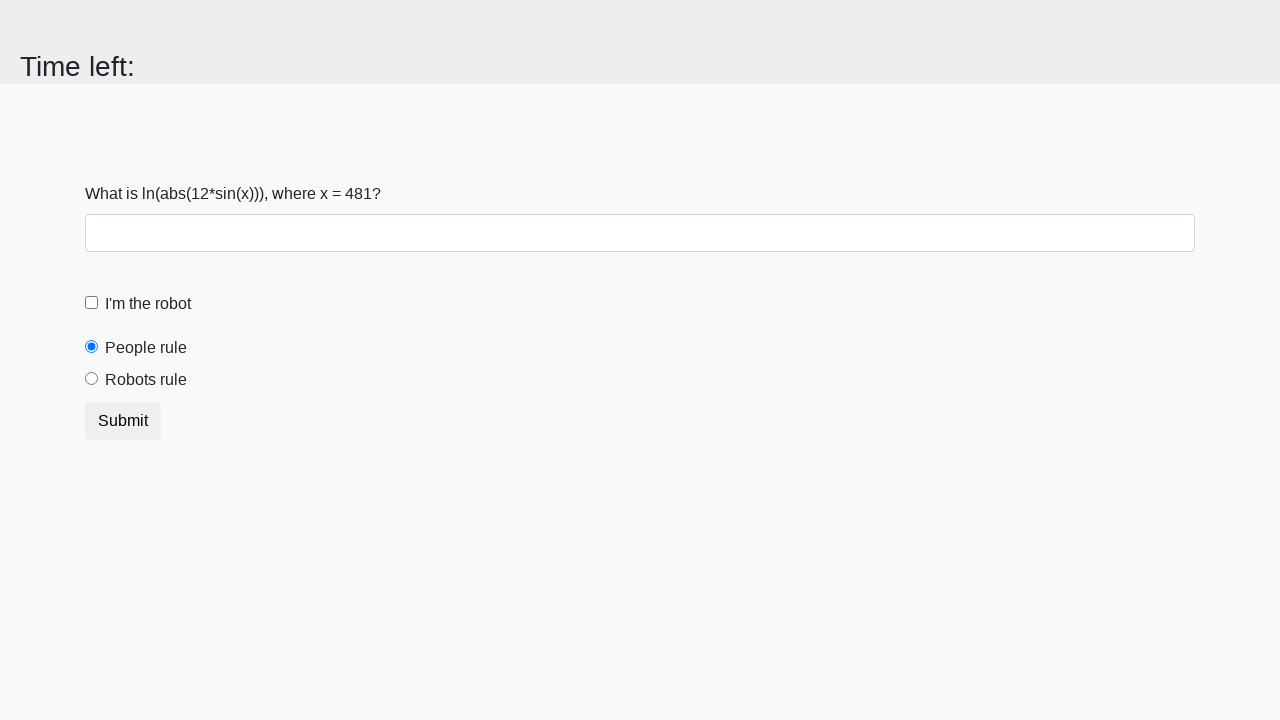

Read input value from page: 481
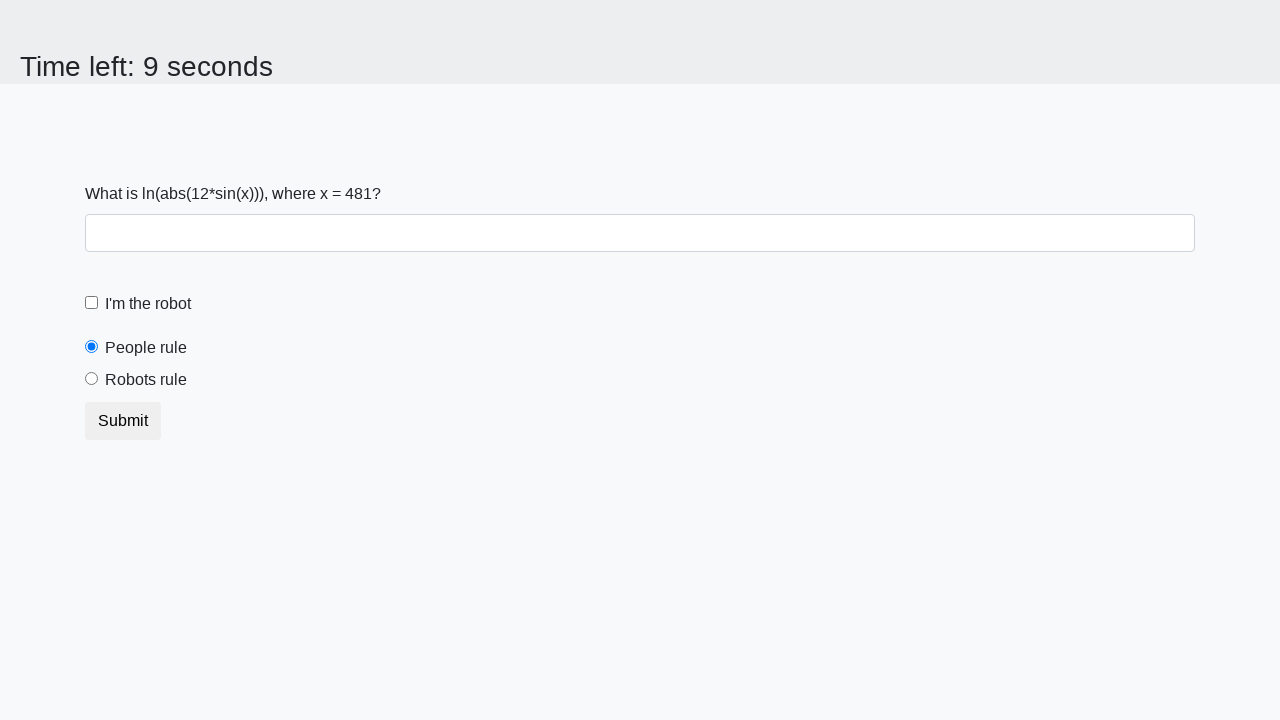

Calculated result using logarithmic formula: 1.3763024517877391
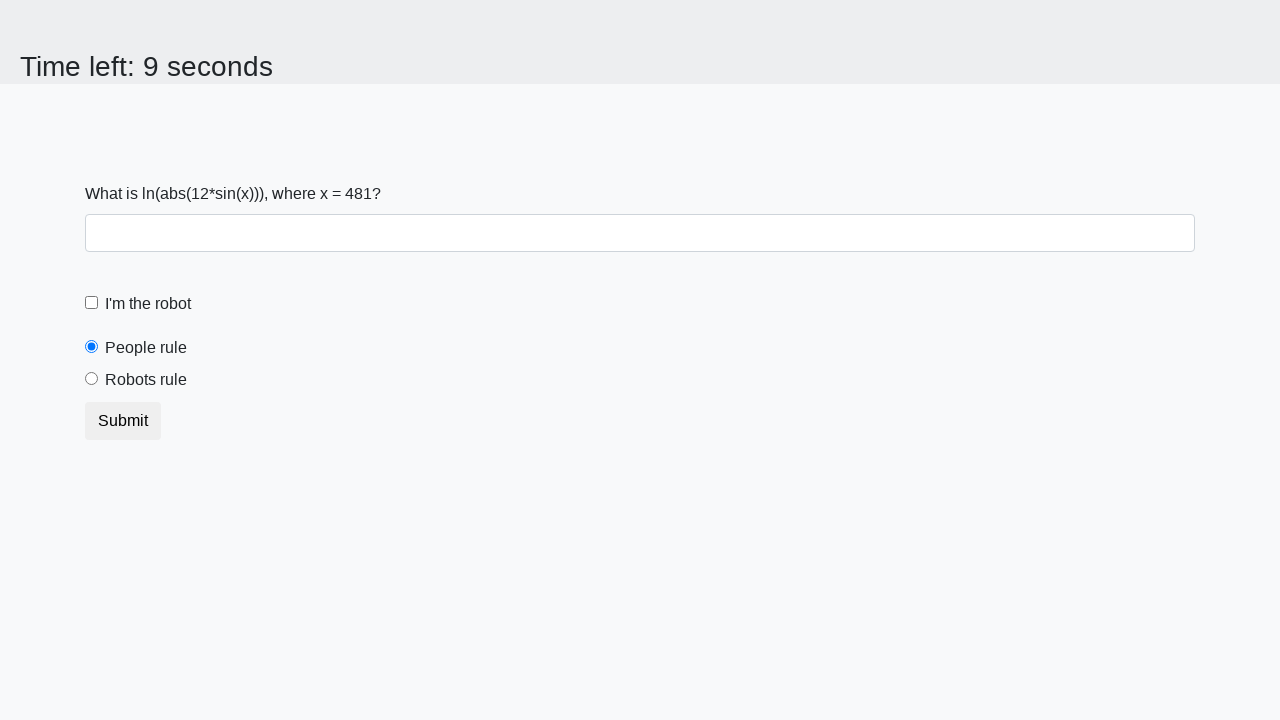

Filled answer field with calculated value: 1.3763024517877391 on input#answer
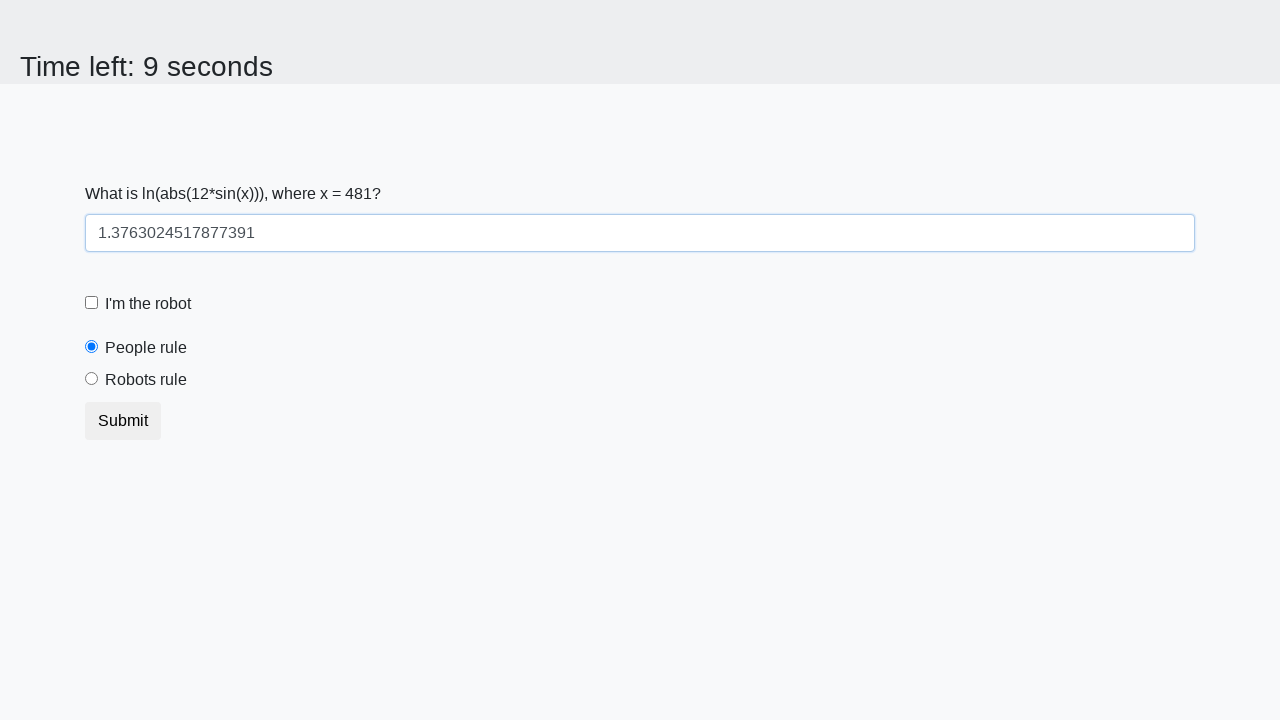

Checked the robot checkbox at (92, 303) on input#robotCheckbox
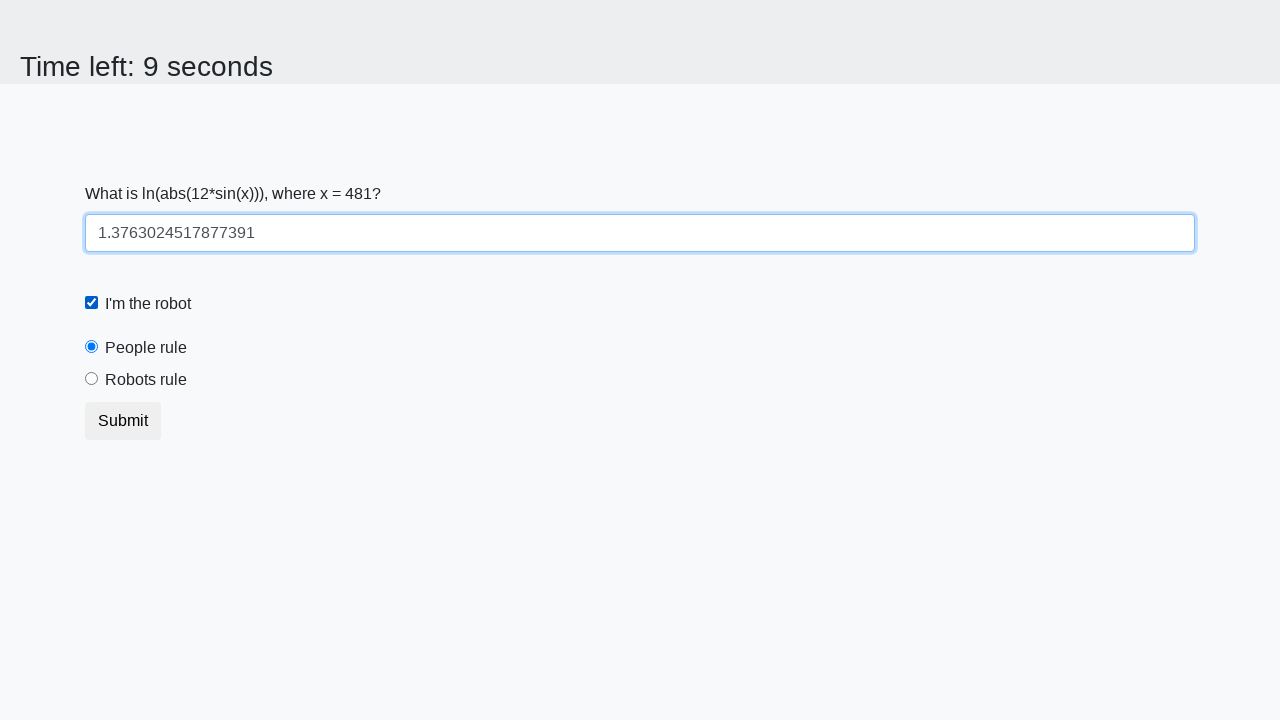

Checked the robots rule checkbox at (92, 379) on input#robotsRule
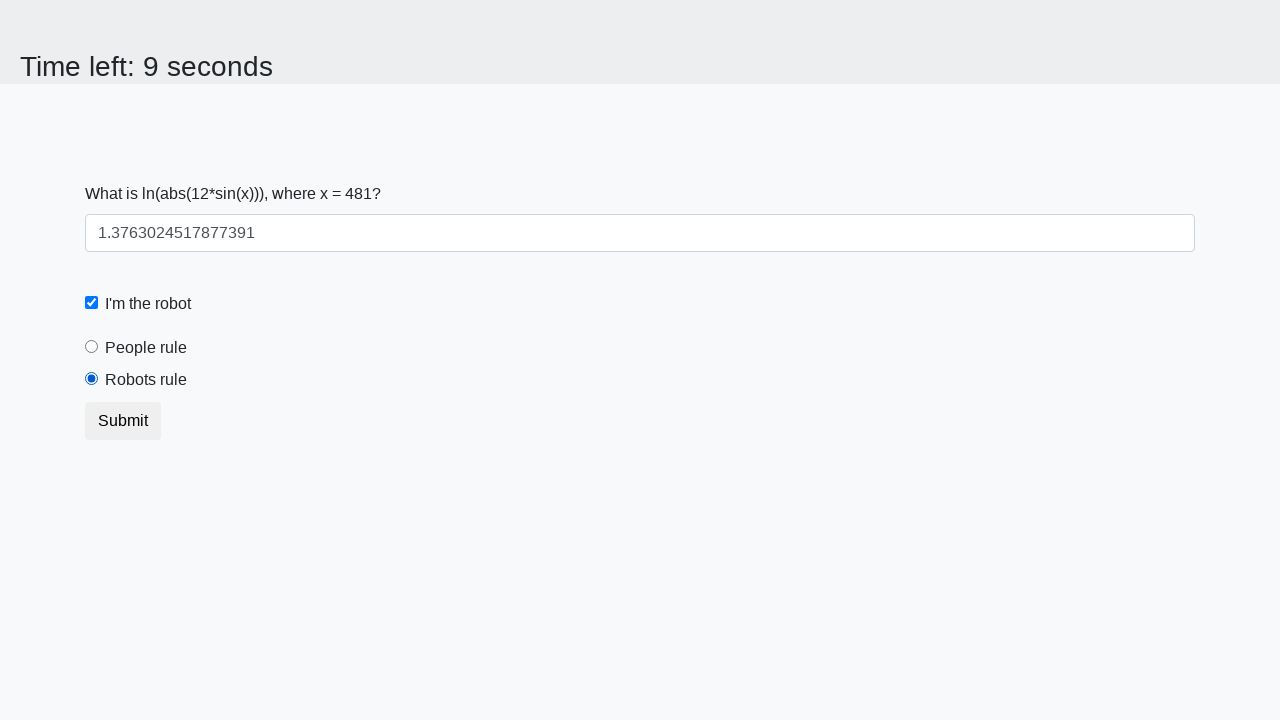

Clicked submit button to submit the form at (123, 421) on button.btn.btn-default
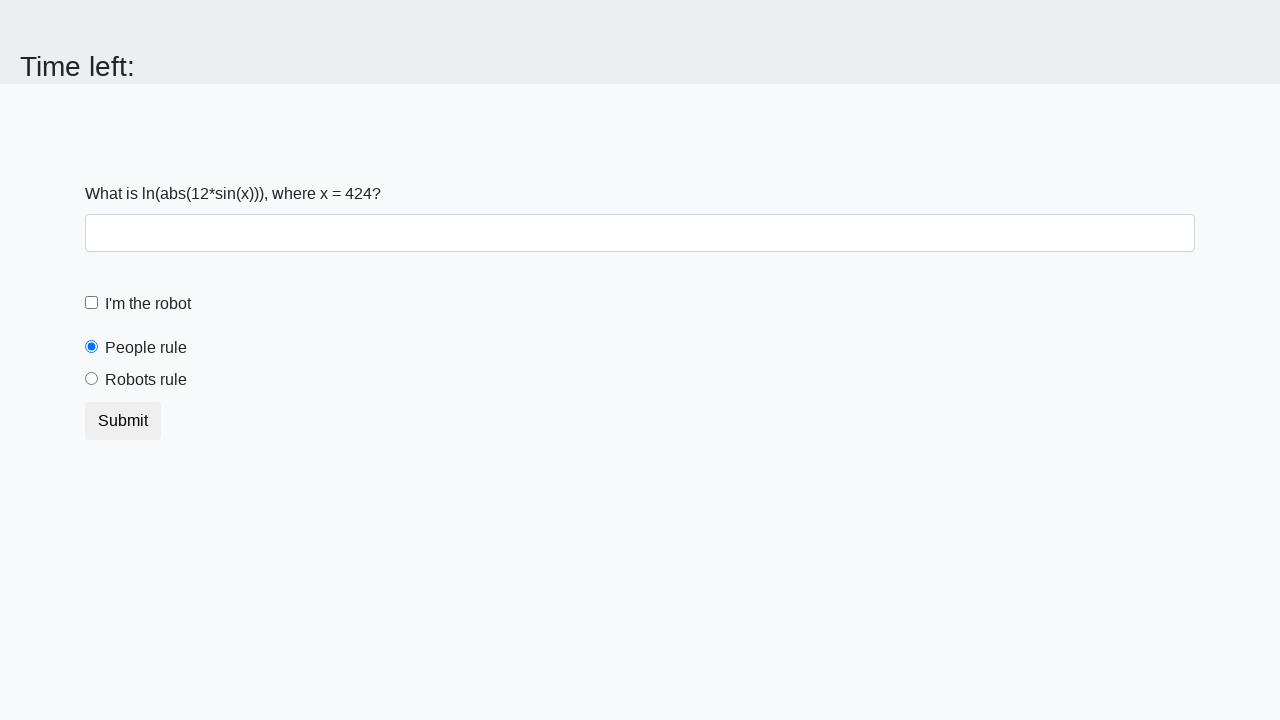

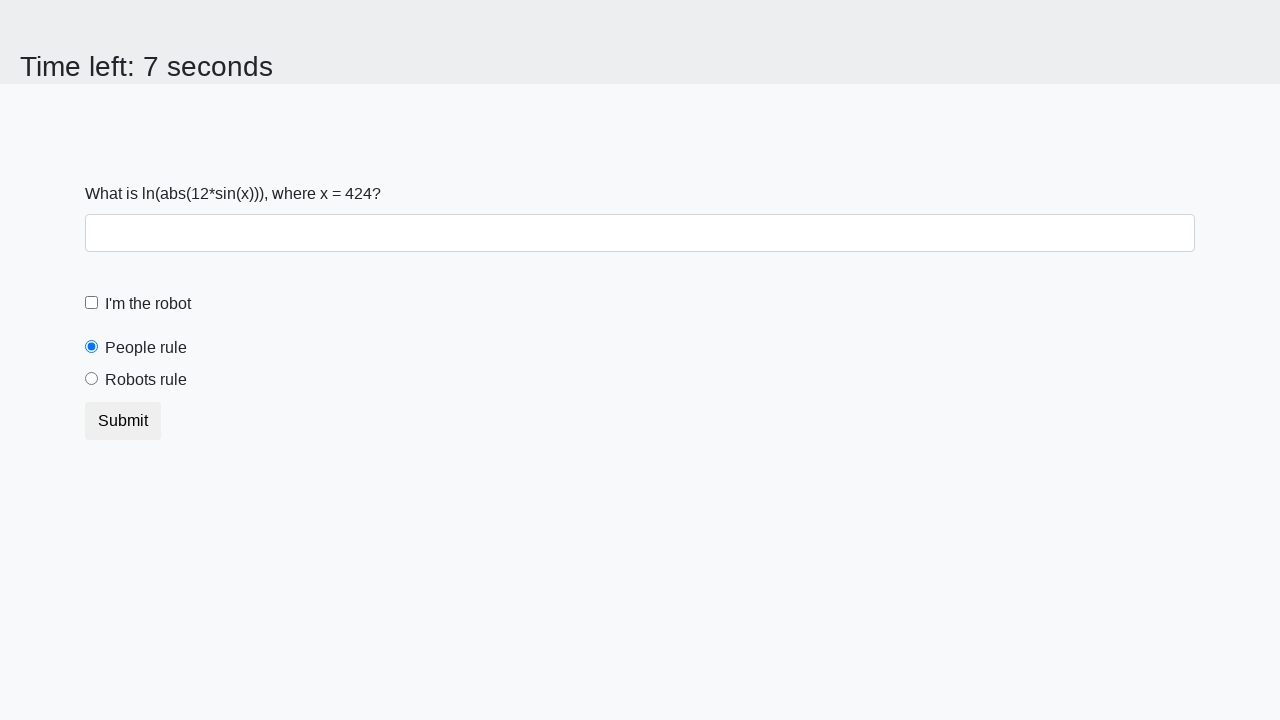